Tests opening multiple links in new tabs from a footer section and switching between tabs to verify page titles

Starting URL: https://qaclickacademy.com/practice.php

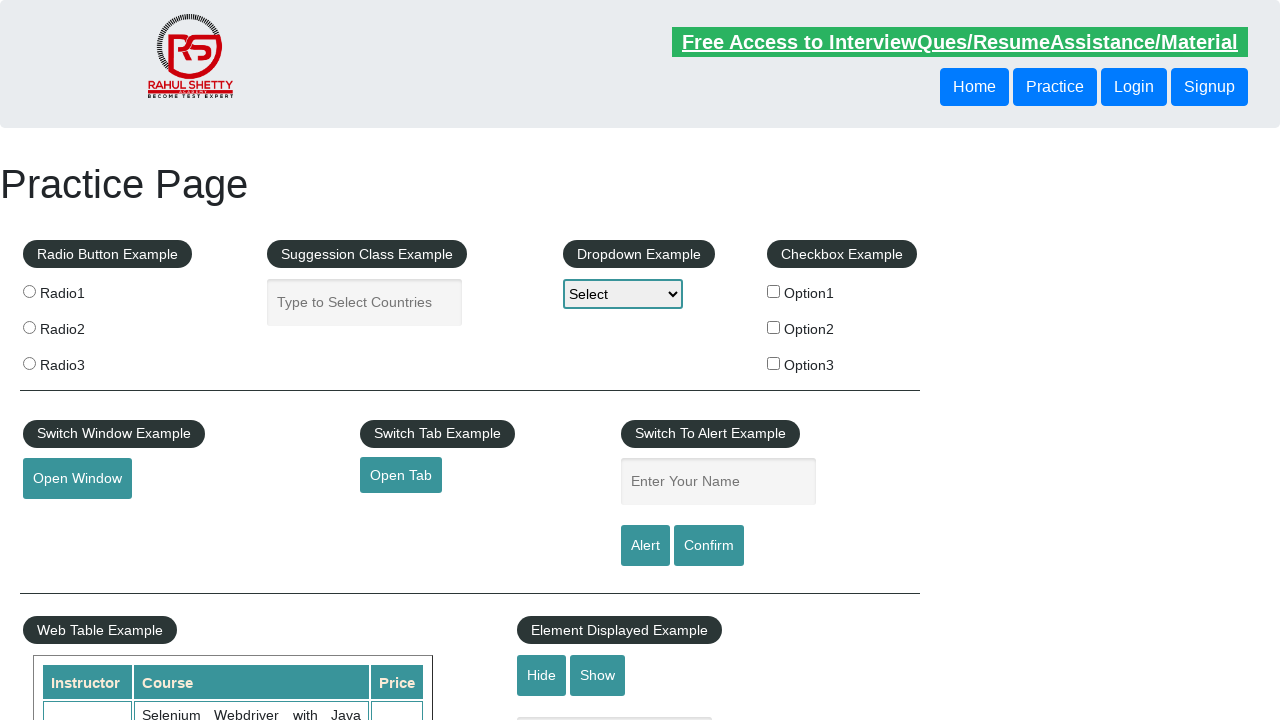

Counted total links on page: 27
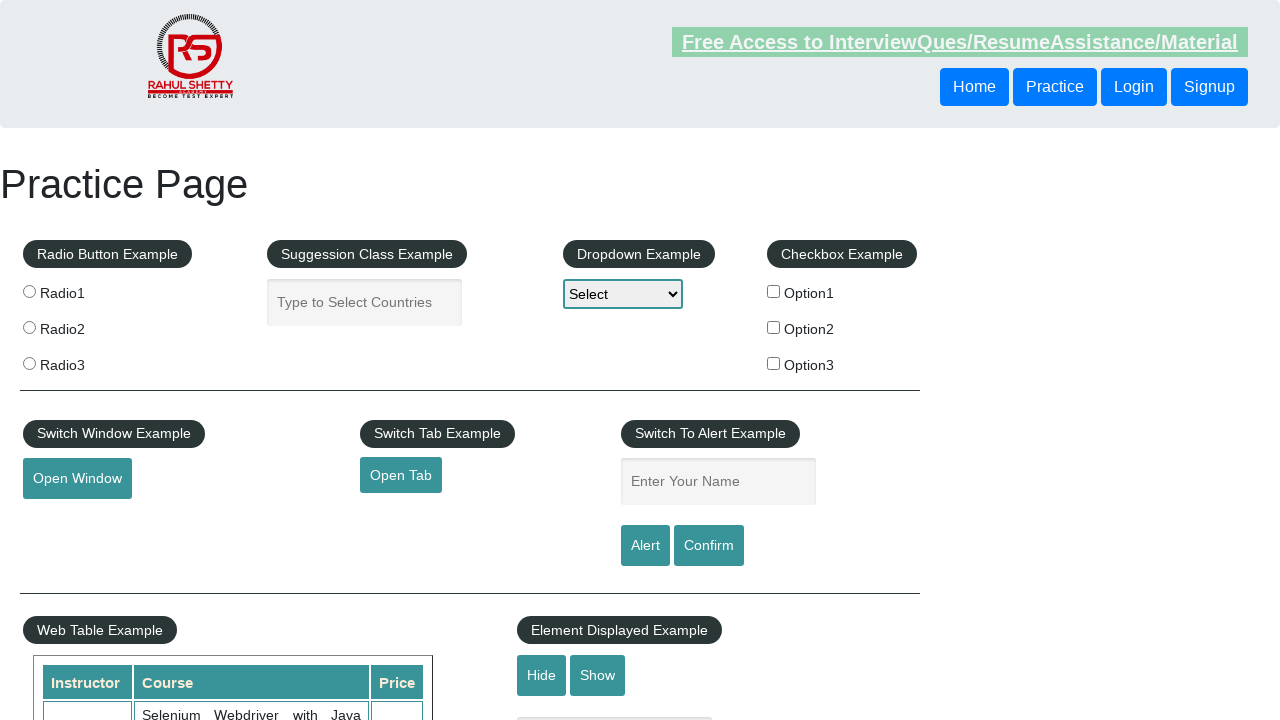

Located footer section (#gf-BIG)
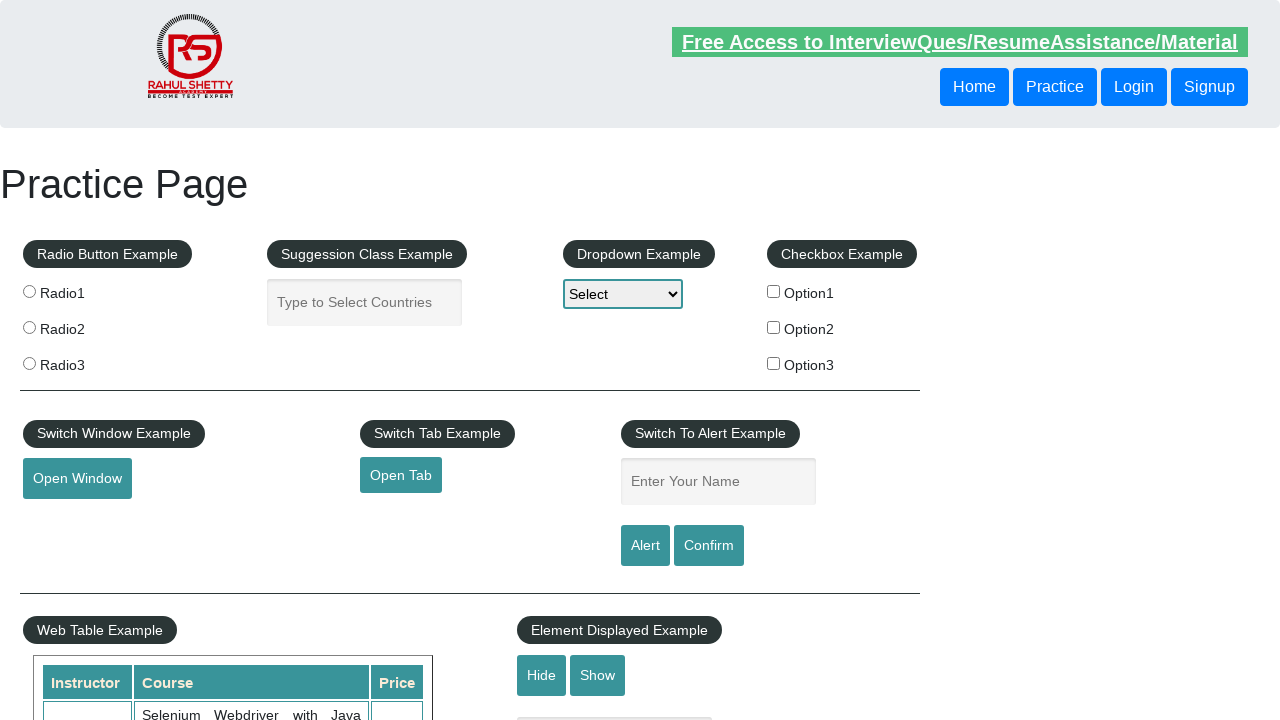

Counted links in footer: 20
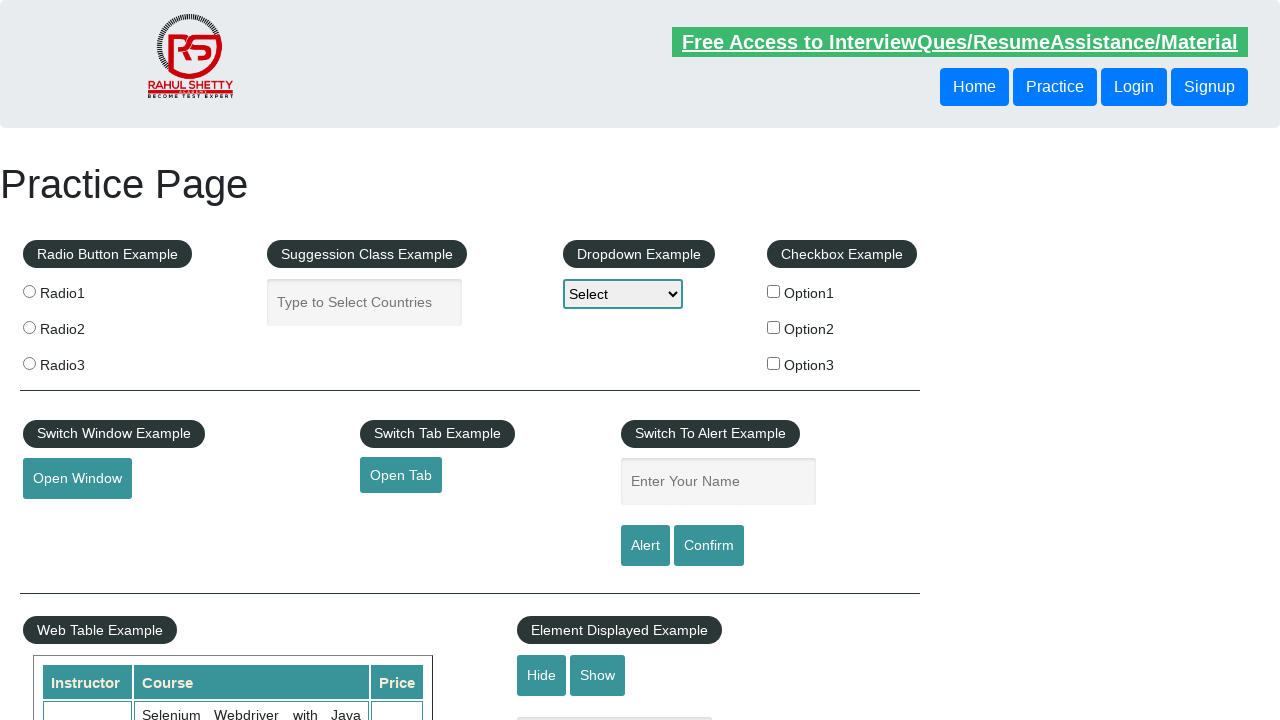

Located discount coupon column in footer
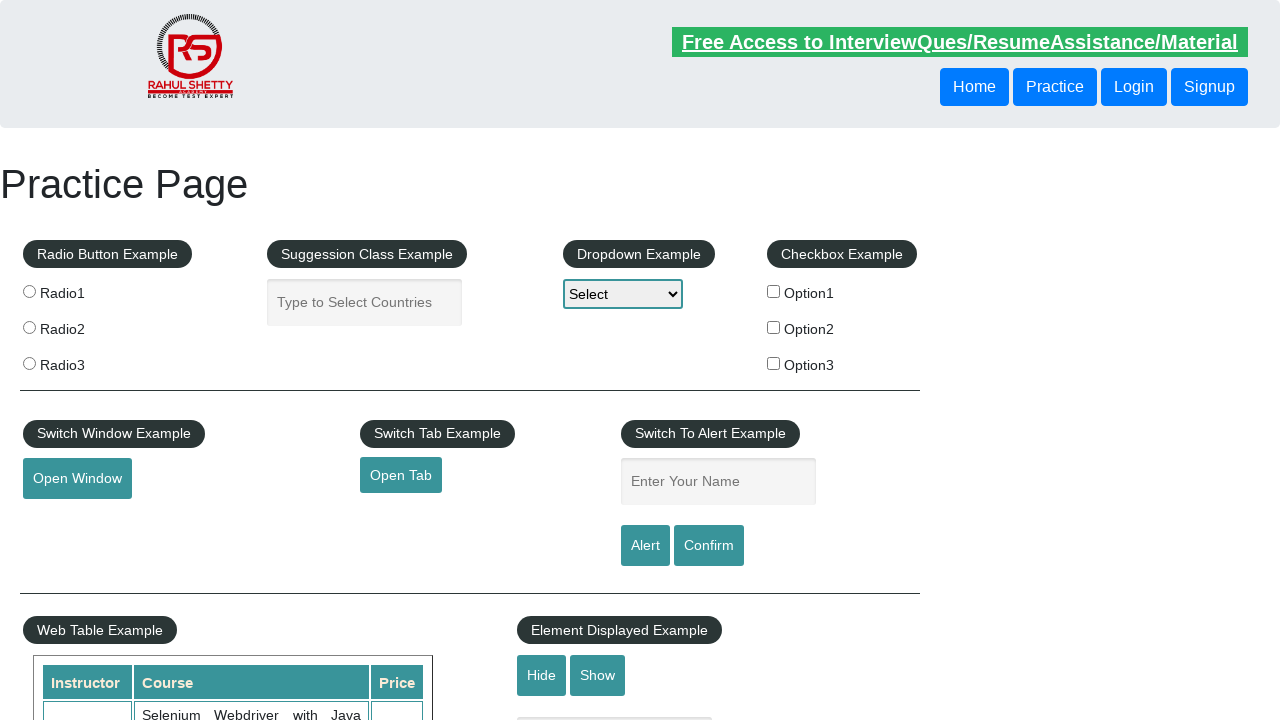

Counted links in discount column: 0
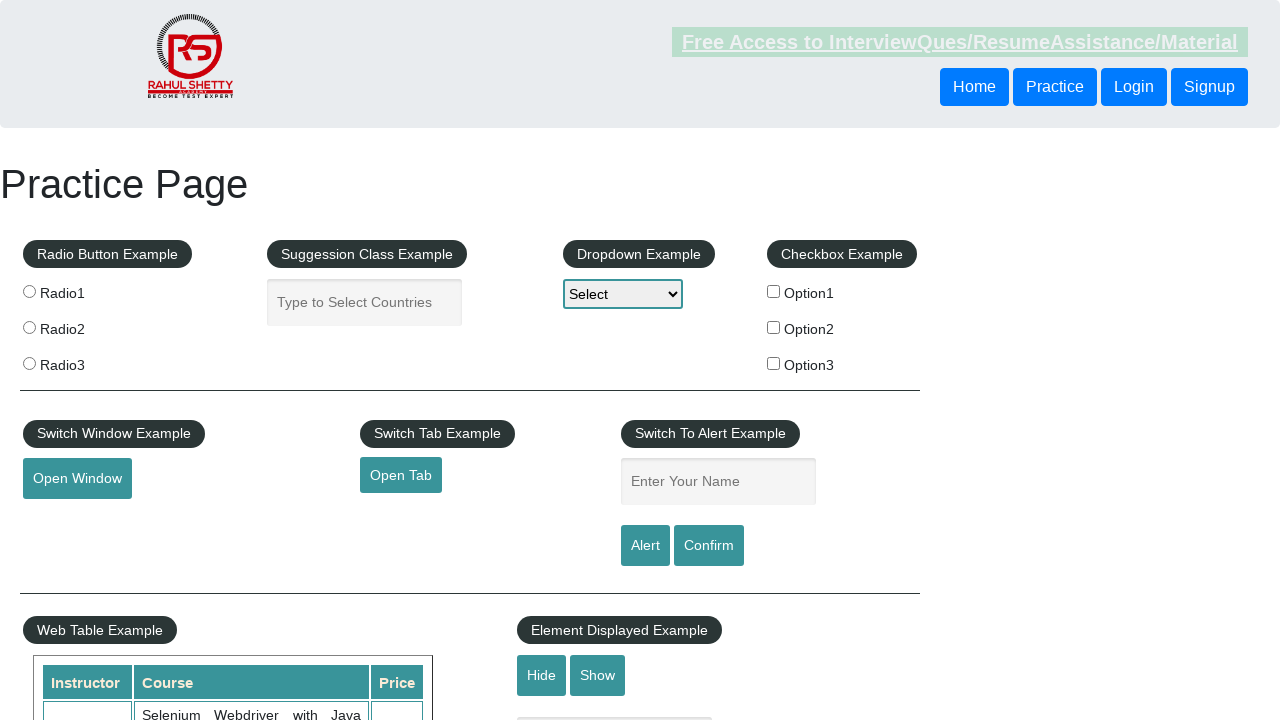

Retrieved all open tabs/pages: 1 total
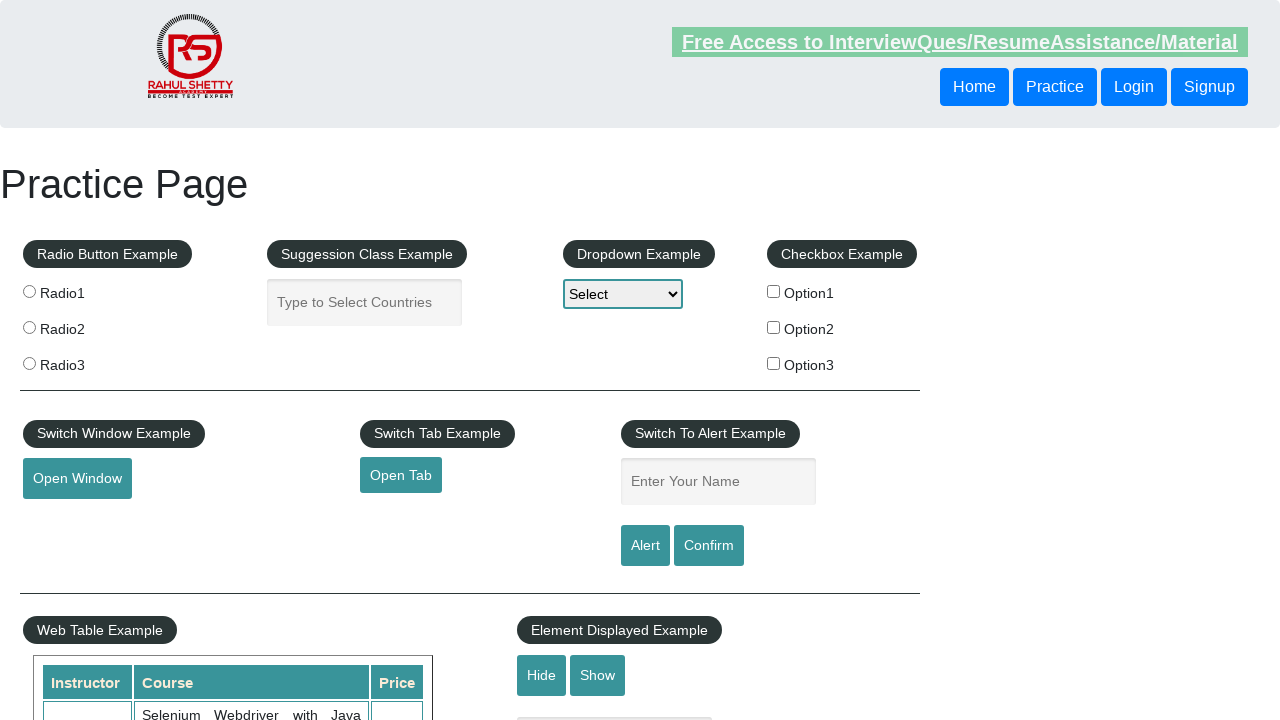

Switched to tab with title: 'Practice Page'
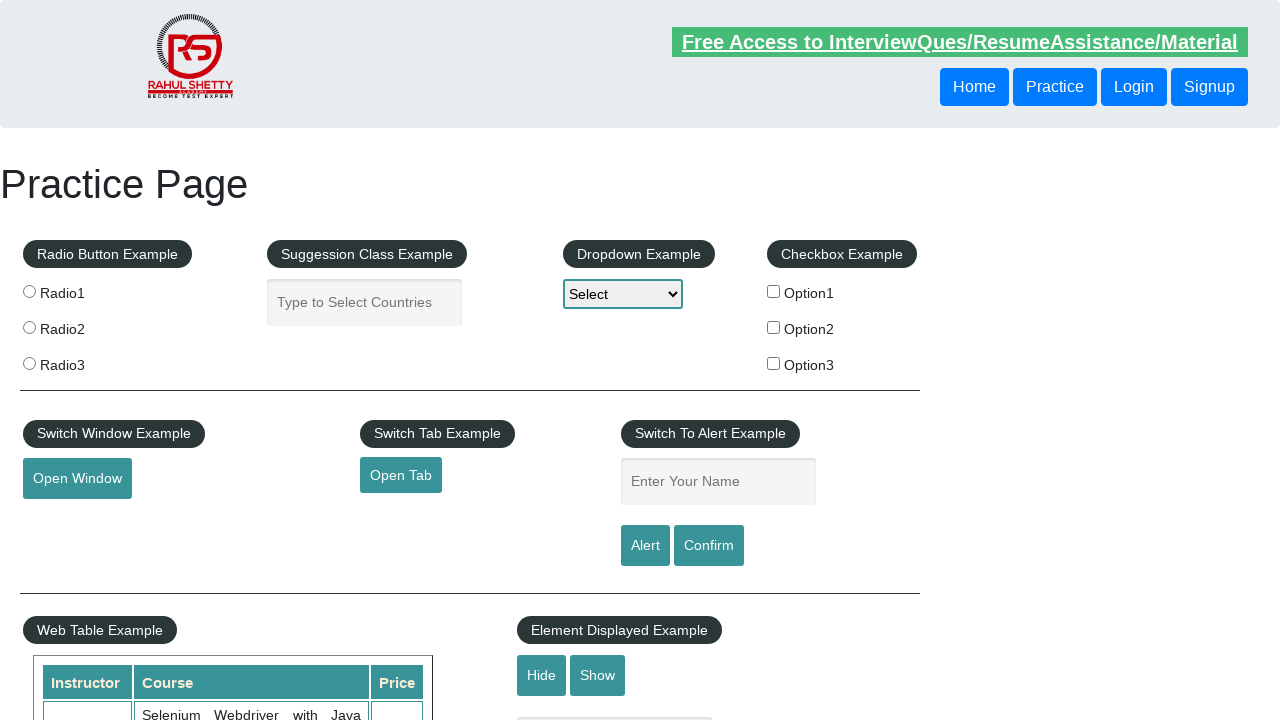

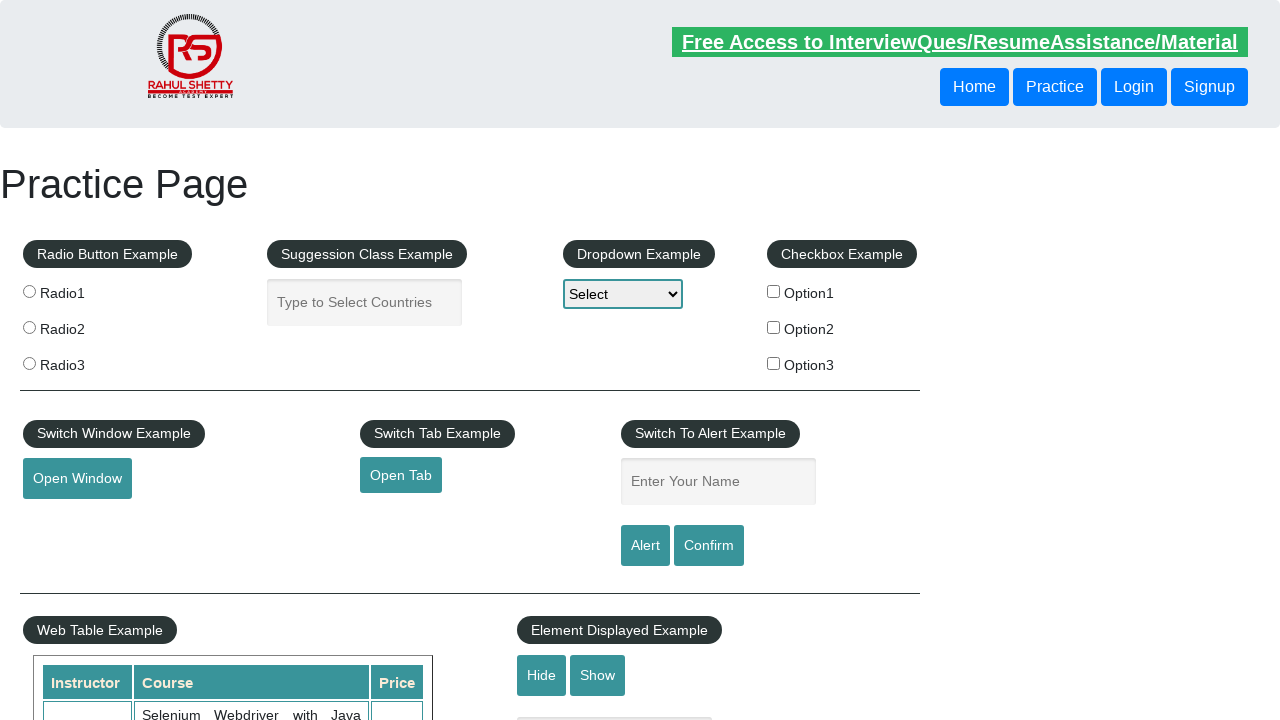